Opens multiple windows/tabs by clicking a button and verifies the window handles

Starting URL: https://www.hyrtutorials.com/p/window-handles-practice.html

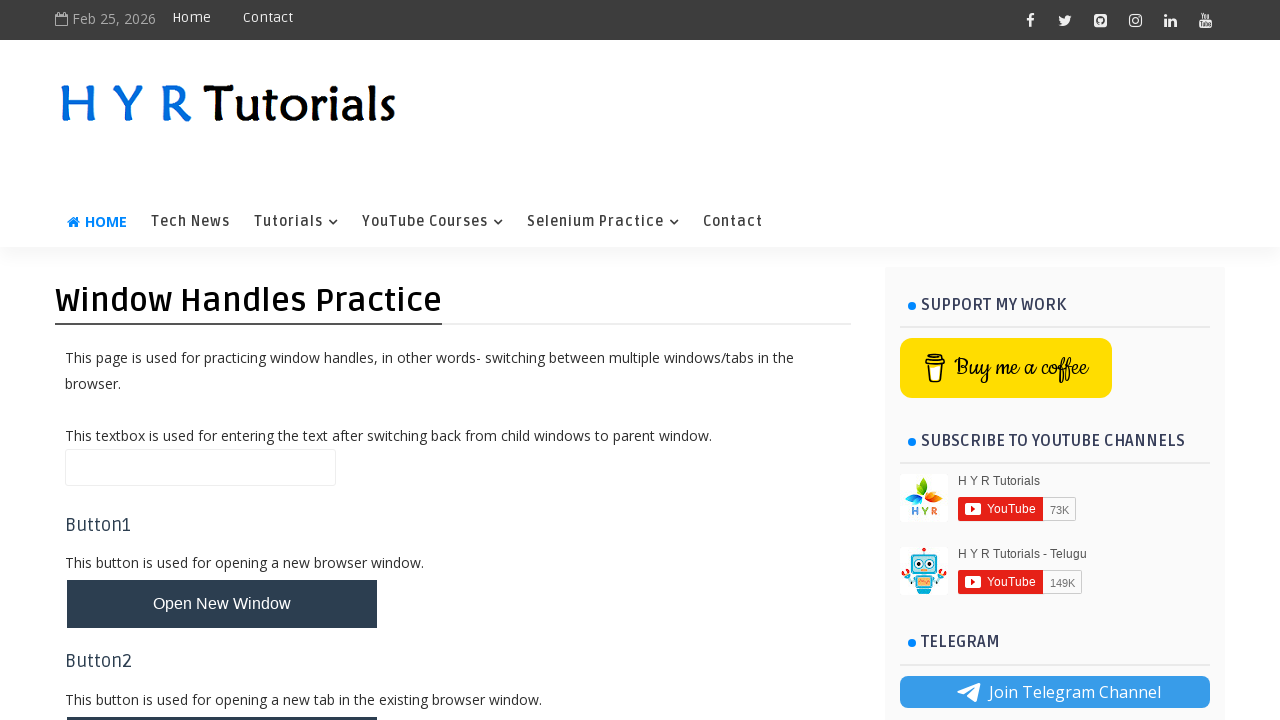

Scrolled to 'Open New Tabs/Windows' button
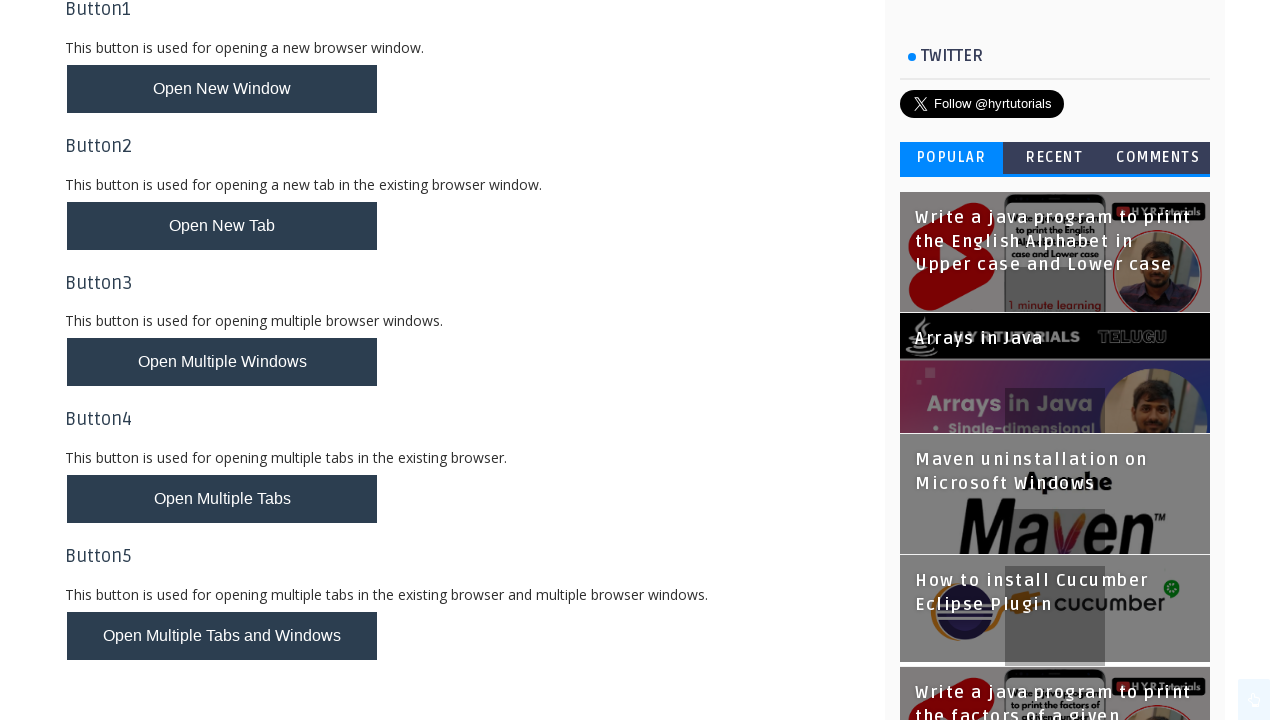

Clicked button to open new tabs/windows at (222, 636) on #newTabsWindowsBtn
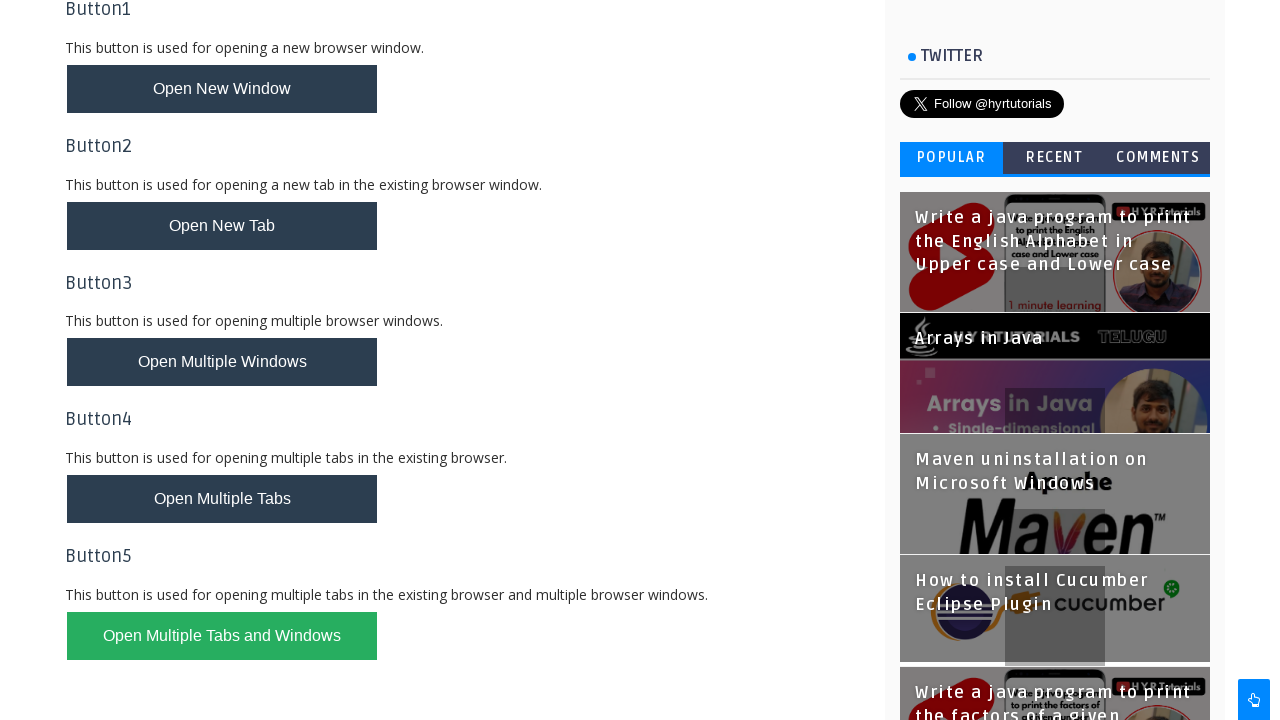

Waited for new windows/tabs to open
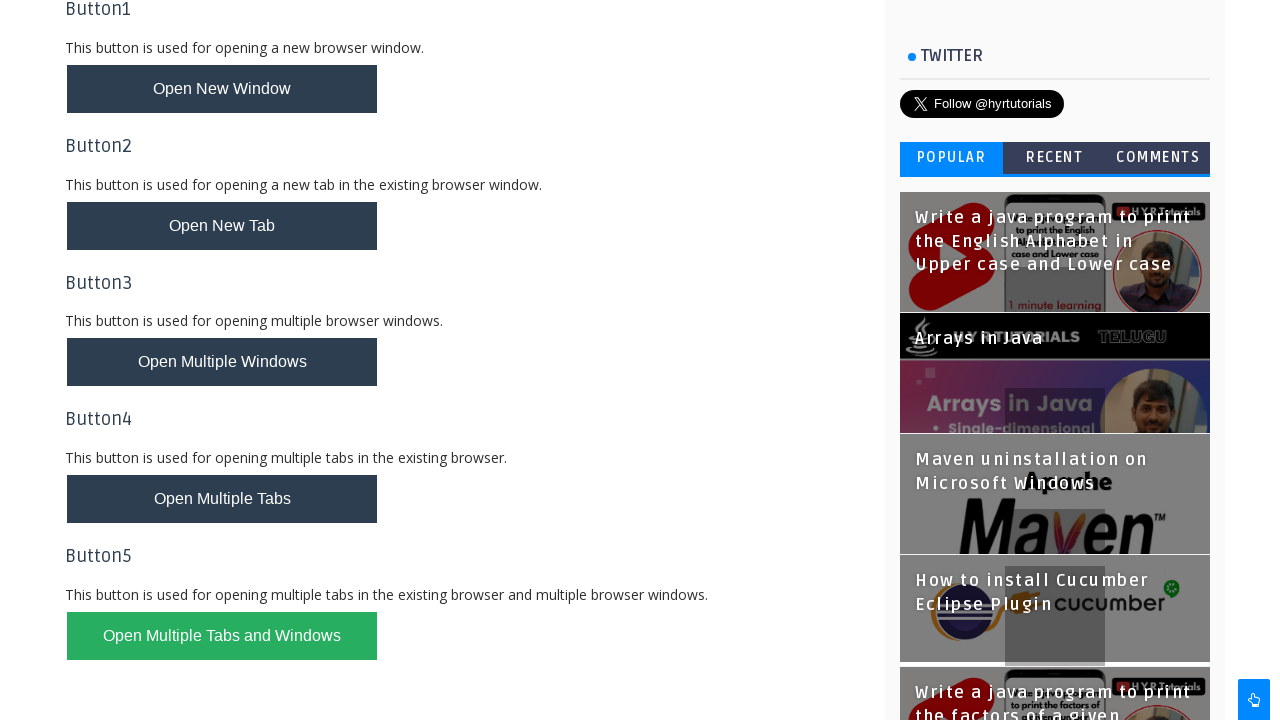

Retrieved all pages from context - found 5 windows/tabs
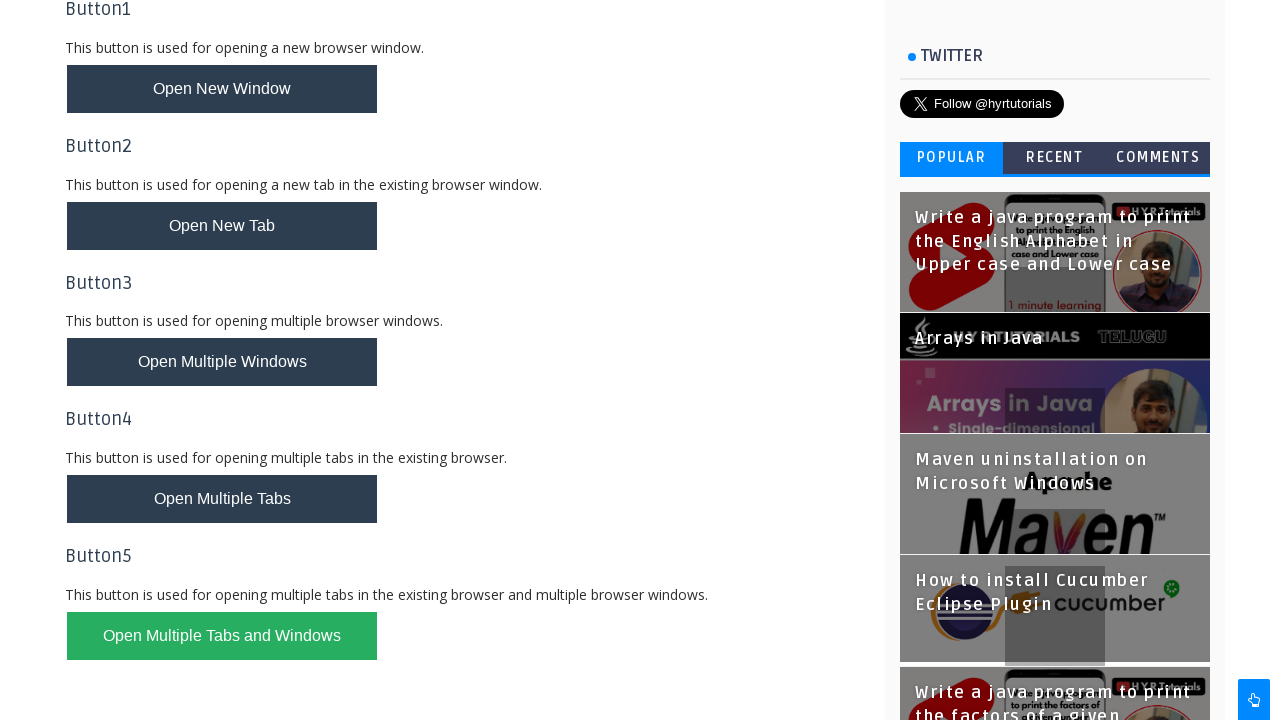

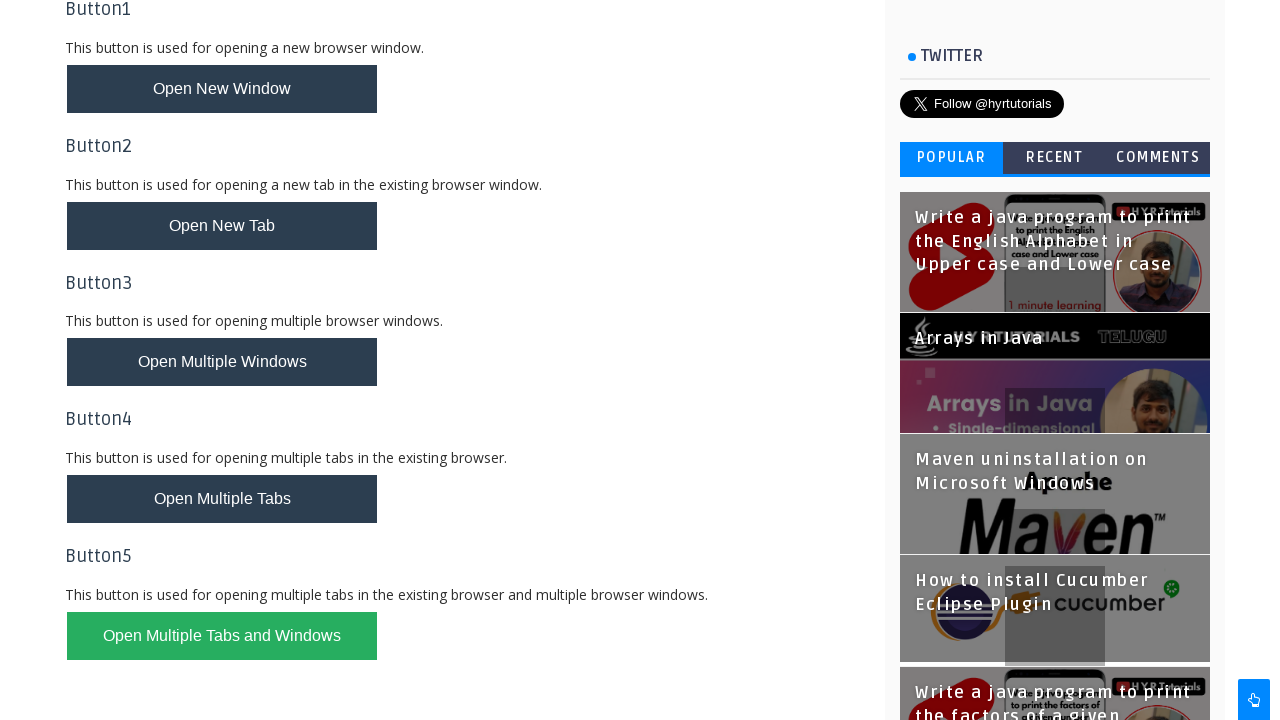